Tests drag and drop functionality by dragging an element and dropping it onto a target area, then verifying the drop was successful

Starting URL: https://jqueryui.com/droppable/

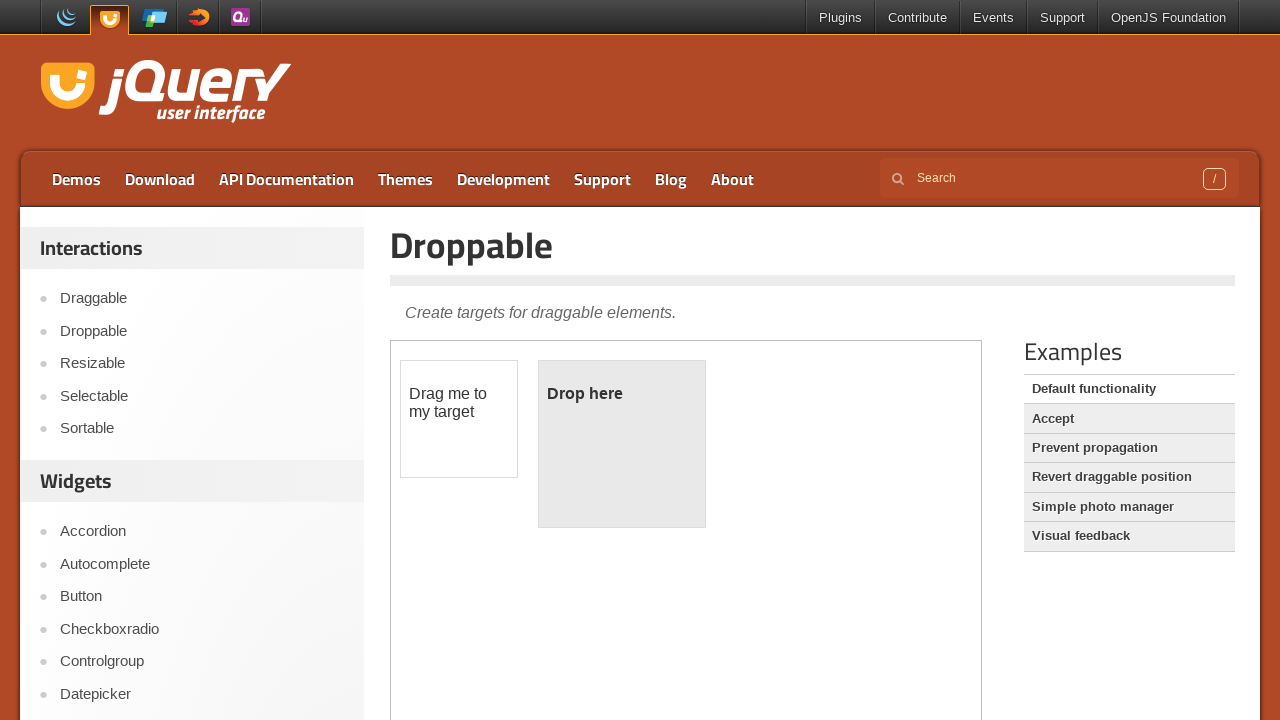

Located the iframe containing the drag and drop demo
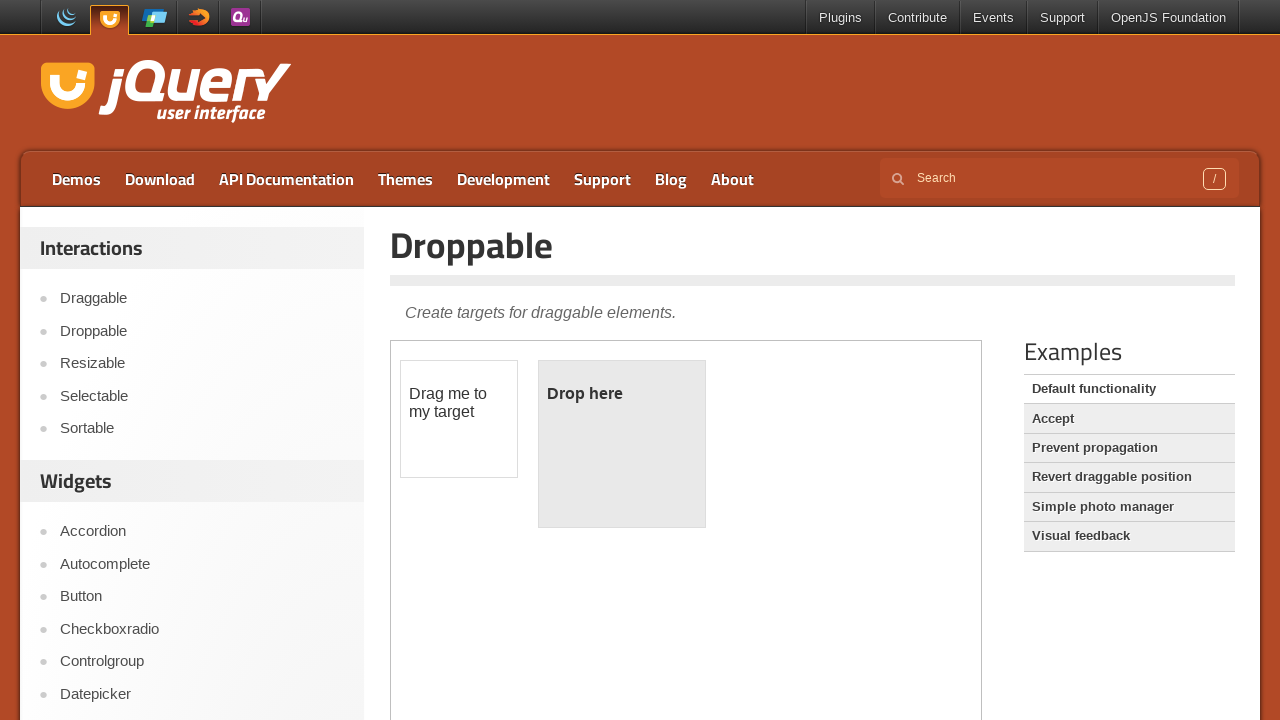

Waited 2 seconds for iframe to load
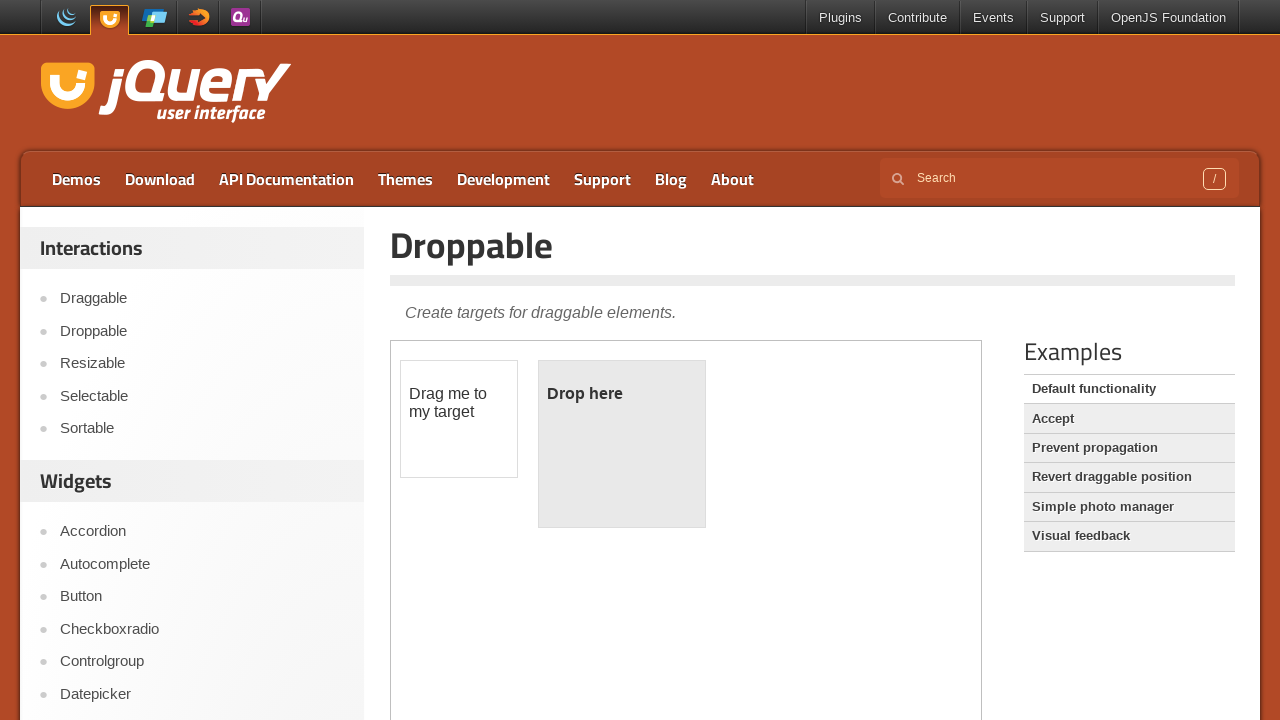

Located the draggable element
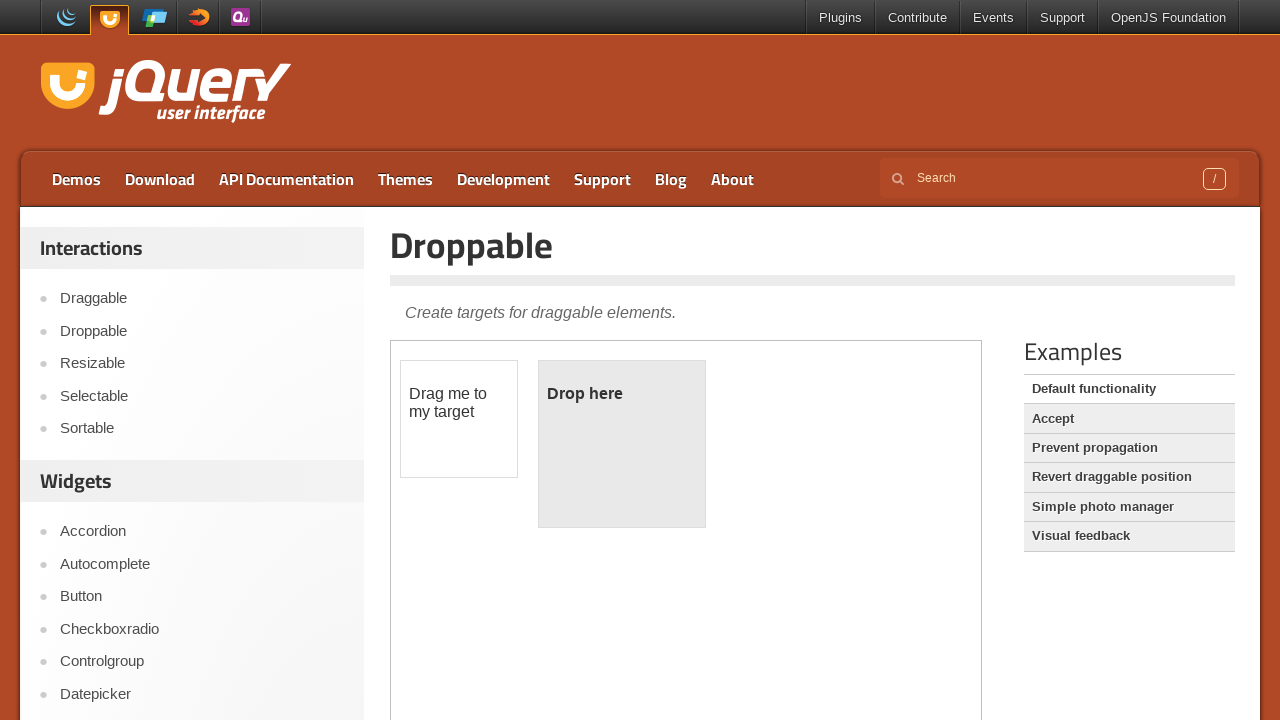

Waited 2 seconds for draggable element to be ready
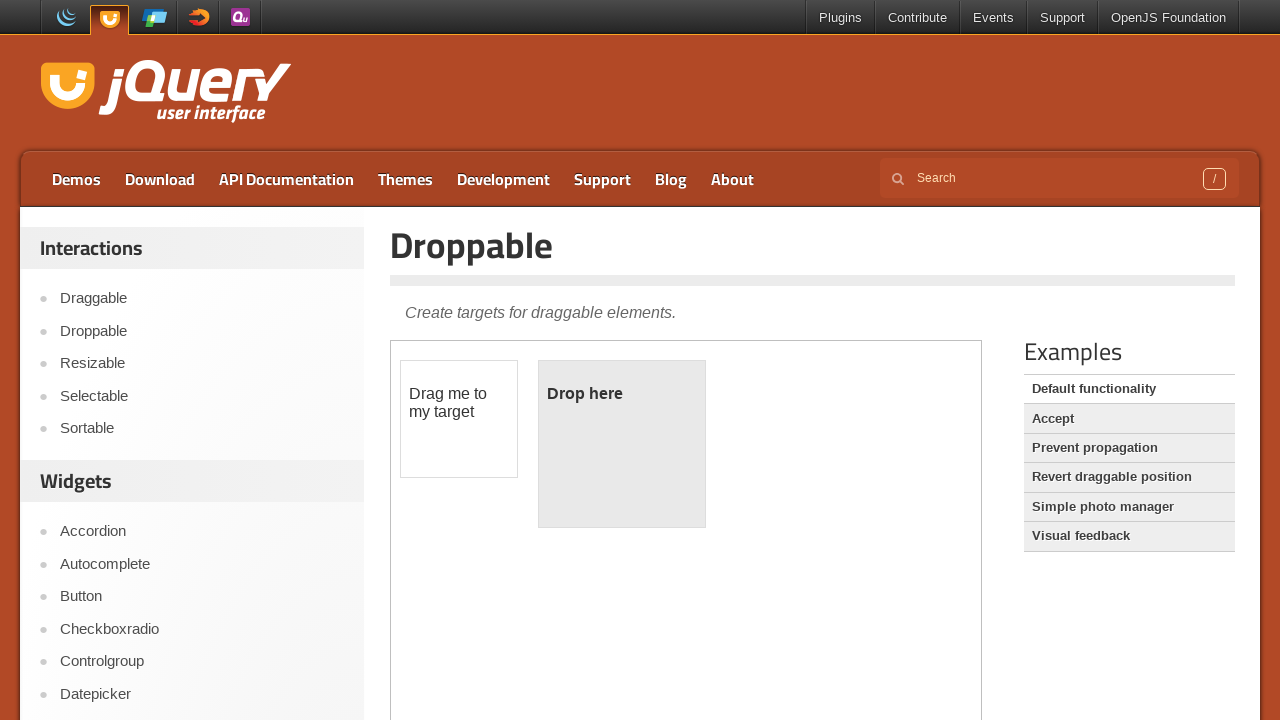

Located the droppable target element
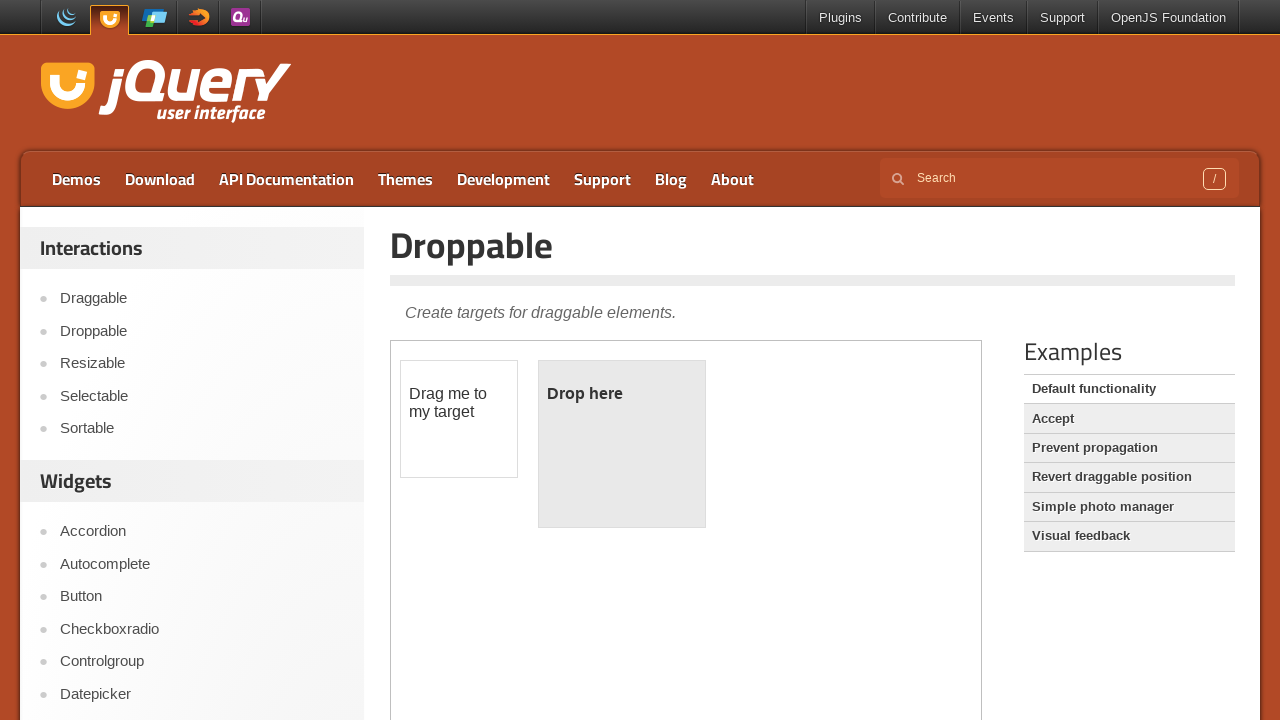

Dragged the element onto the droppable target at (622, 444)
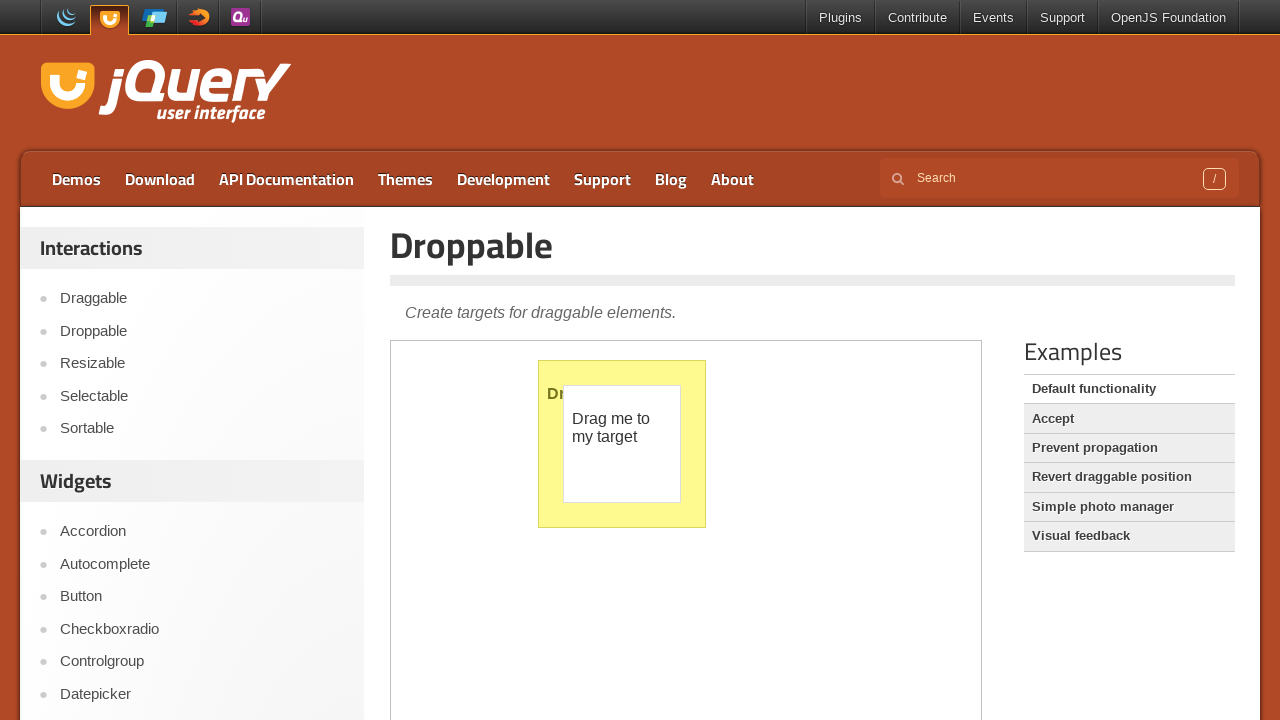

Located the 'Dropped!' success text
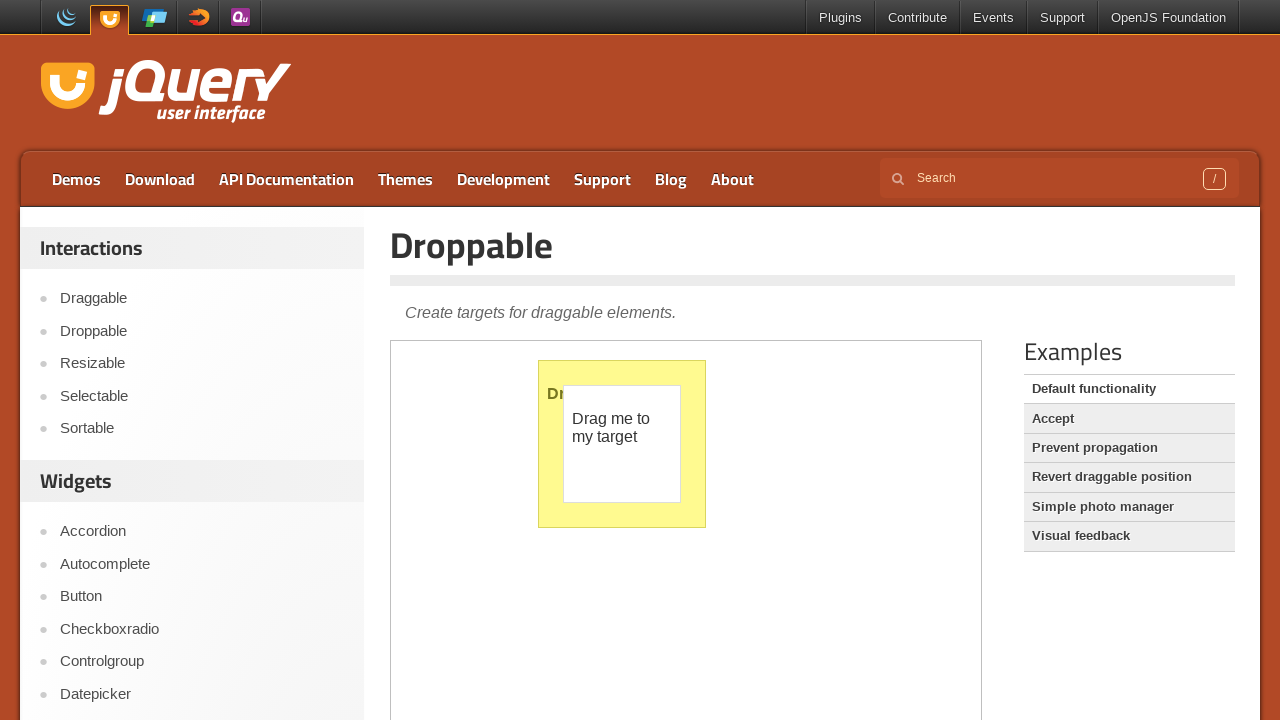

Verified that the drop was successful - 'Dropped!' text is visible
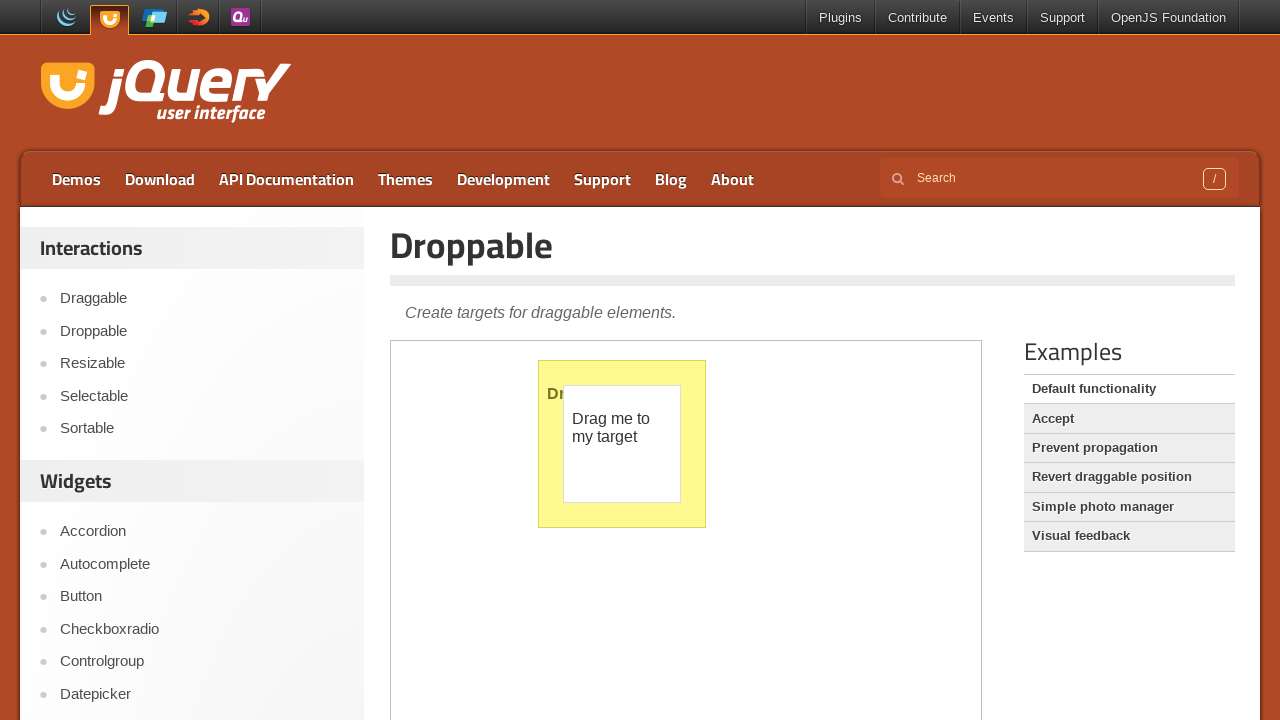

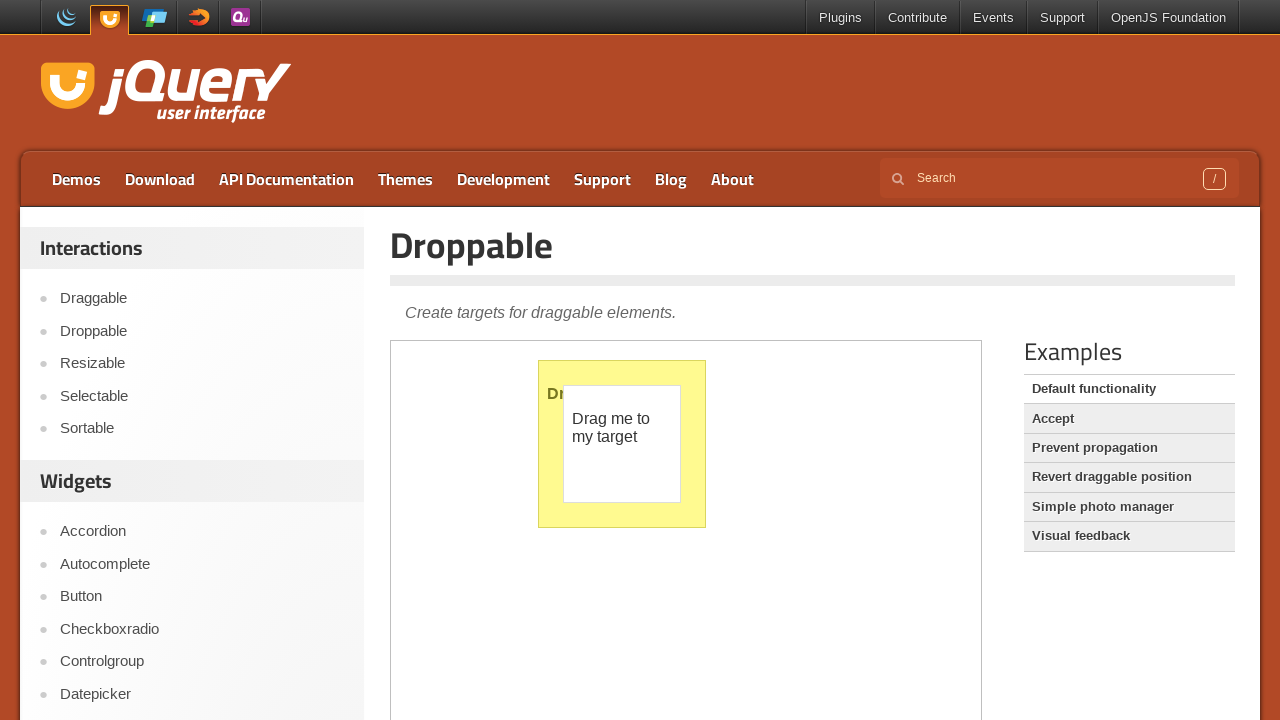